Tests a todo list application by adding multiple todo items, marking odd-indexed items as done, and then clearing all completed todos using the clear all button.

Starting URL: https://antondedyaev.github.io/todo_list/

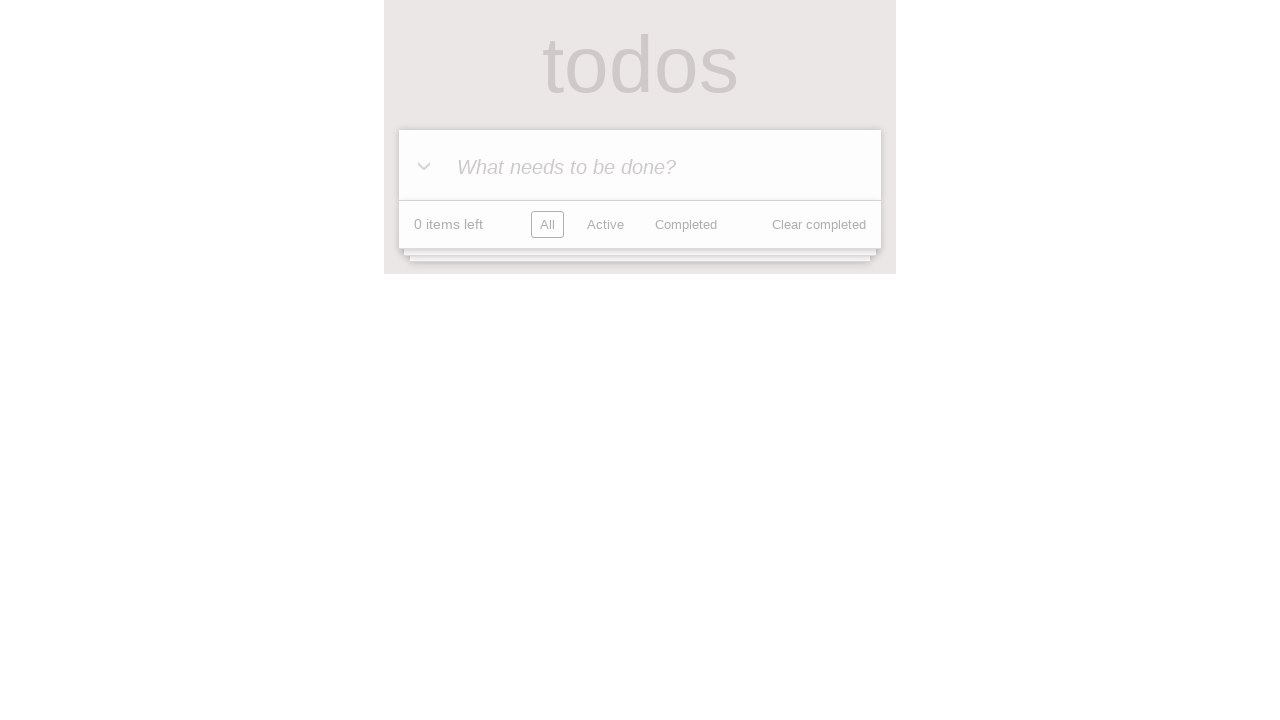

Clicked on todo input field at (640, 166) on internal:attr=[placeholder="What needs to be done?"i]
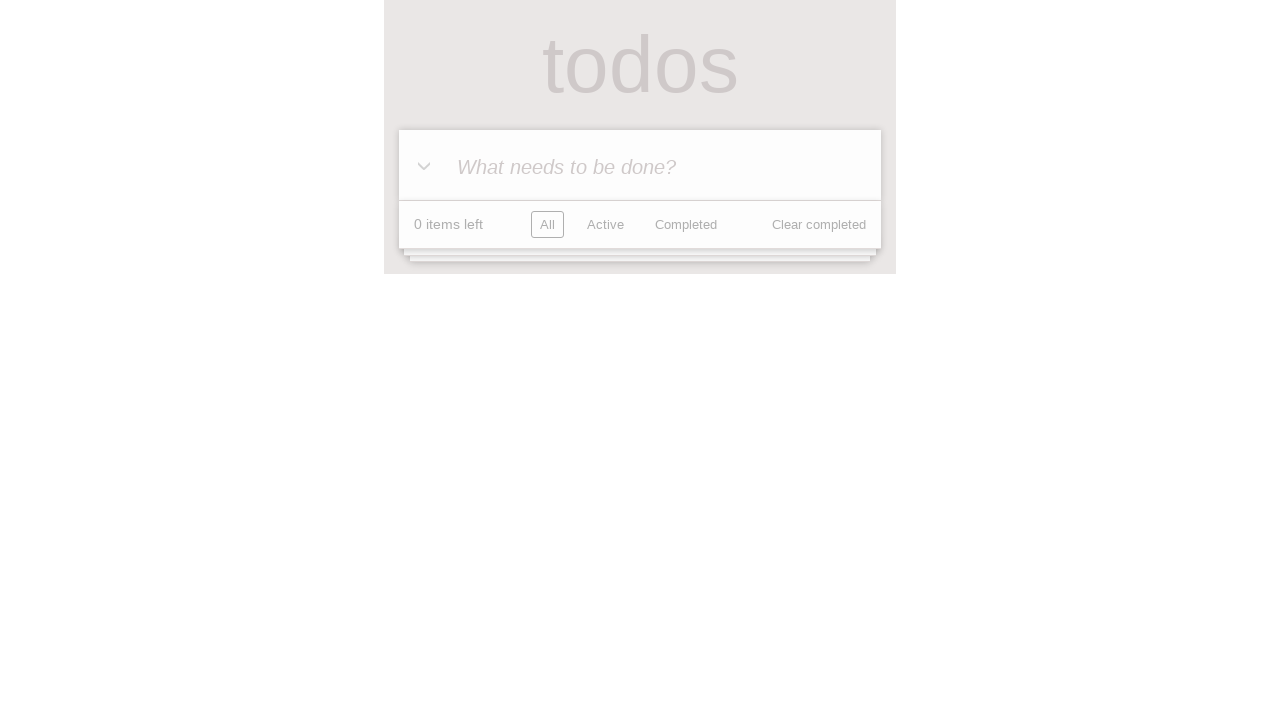

Filled first todo item: 'Buy groceries' on internal:attr=[placeholder="What needs to be done?"i]
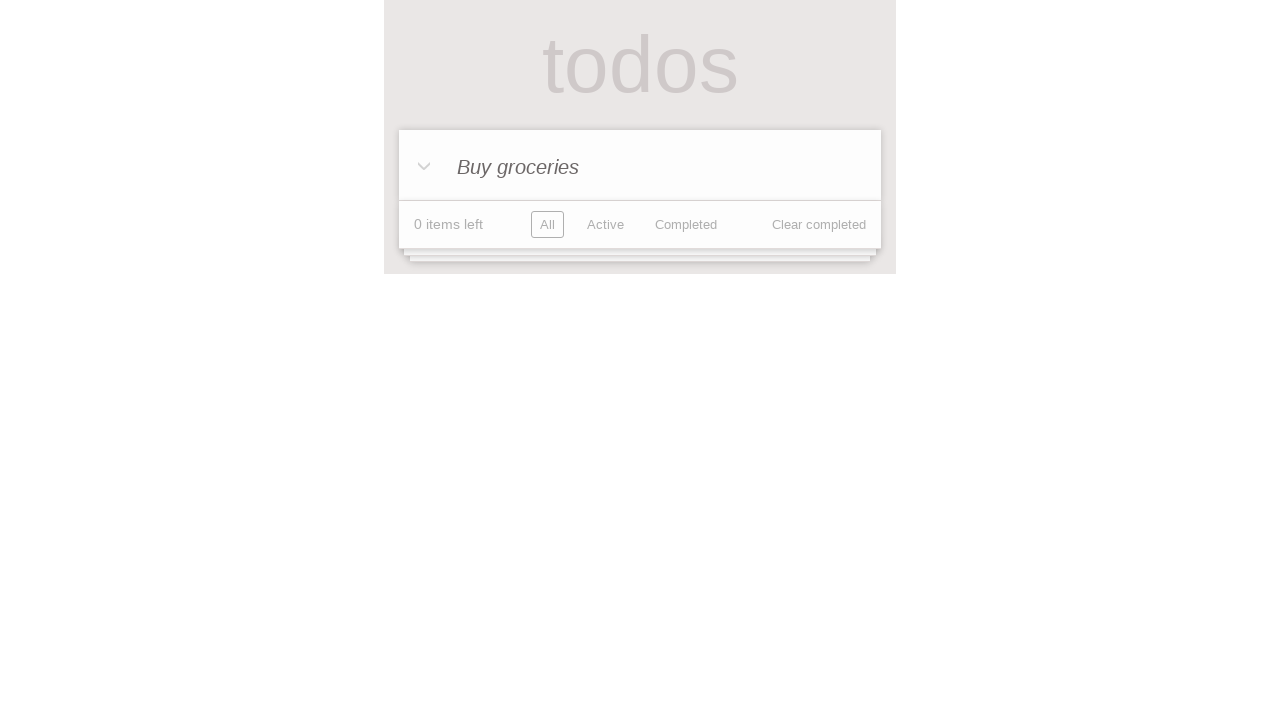

Pressed Enter to add first todo
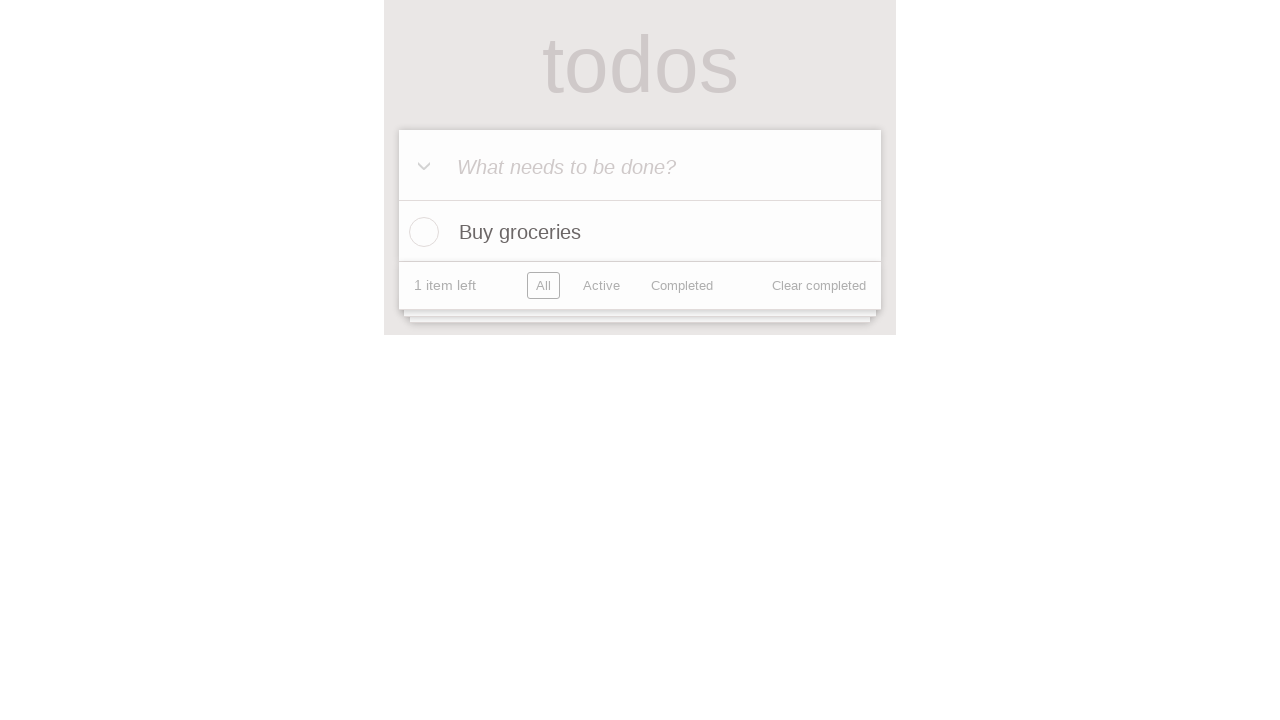

Clicked on todo input field at (640, 166) on internal:attr=[placeholder="What needs to be done?"i]
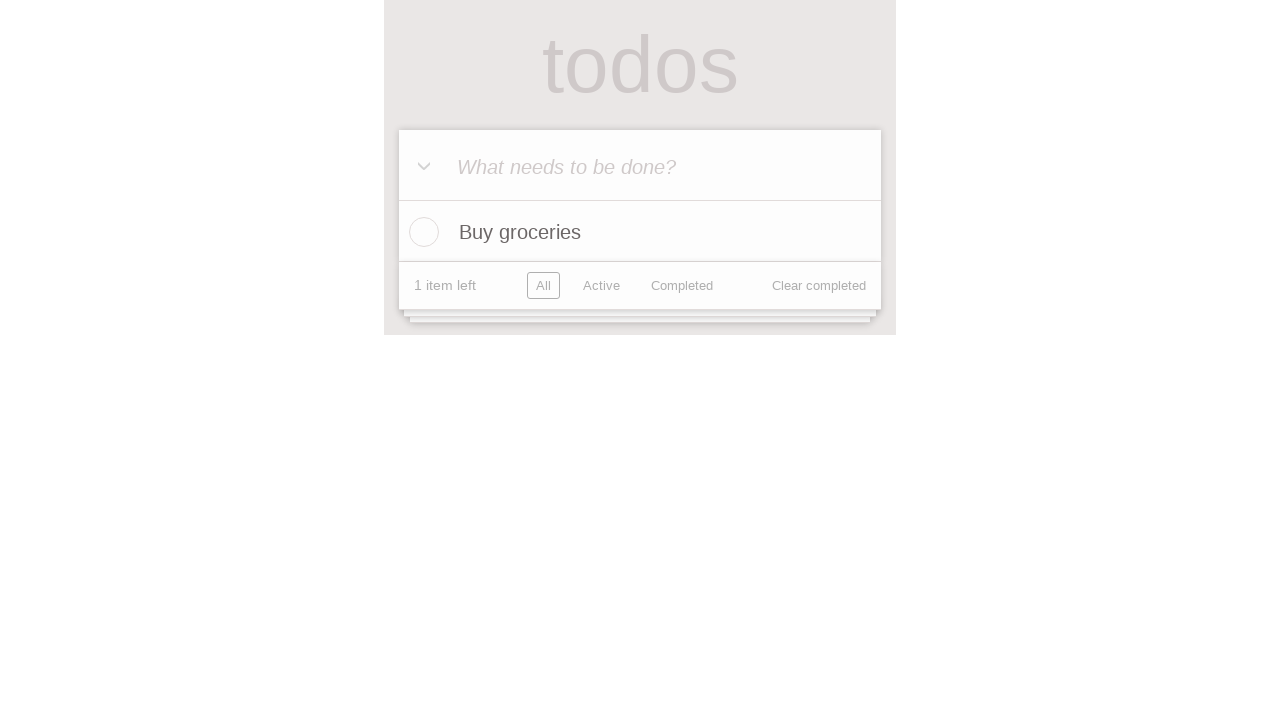

Filled second todo item: 'Walk the dog' on internal:attr=[placeholder="What needs to be done?"i]
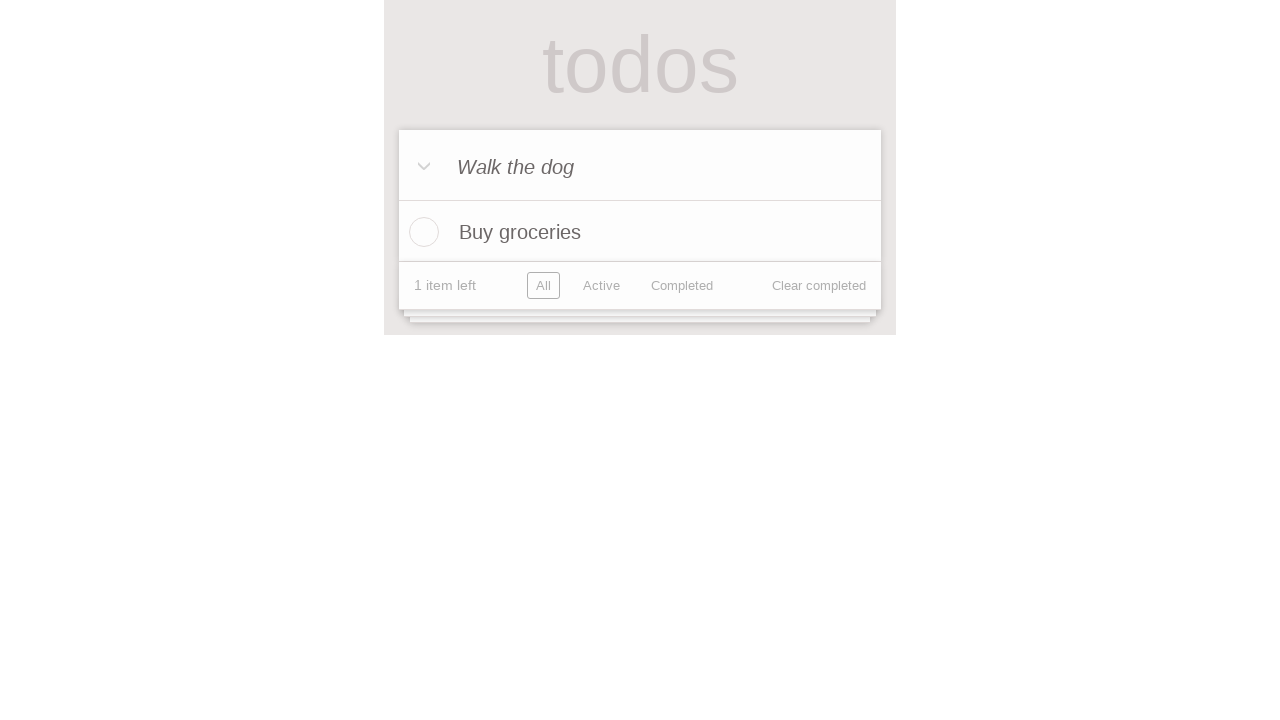

Pressed Enter to add second todo
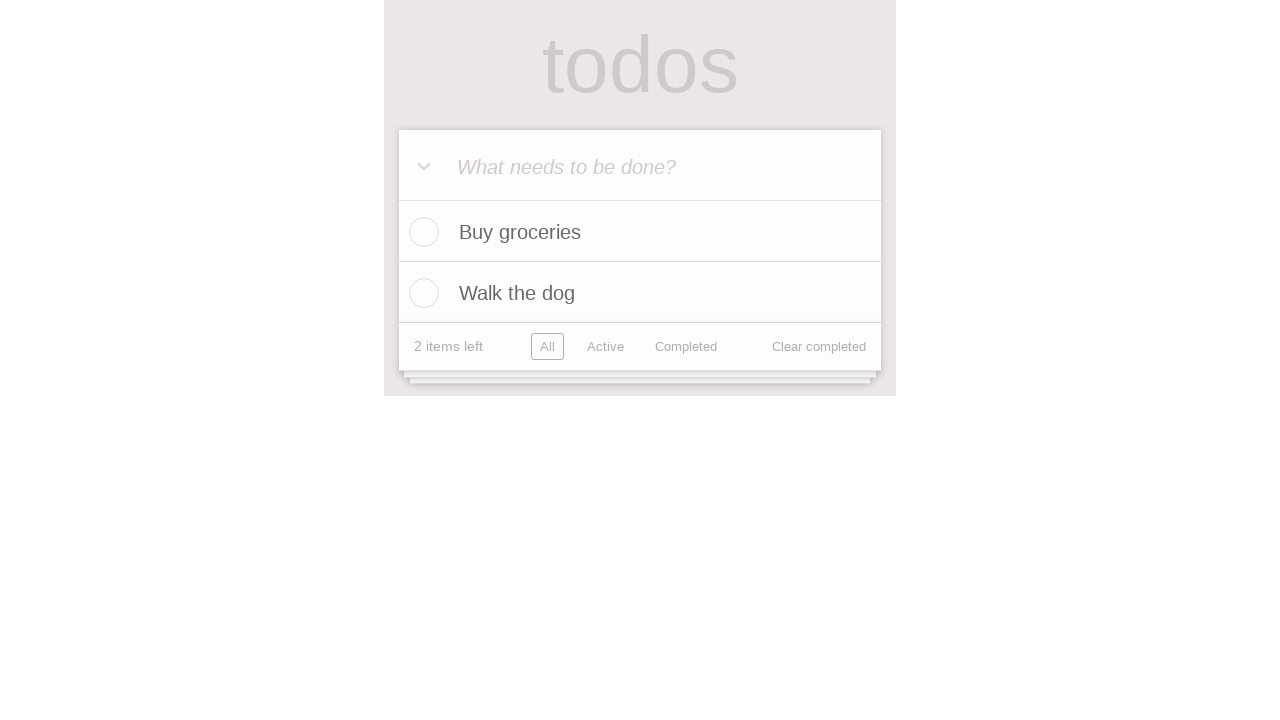

Clicked on todo input field at (640, 166) on internal:attr=[placeholder="What needs to be done?"i]
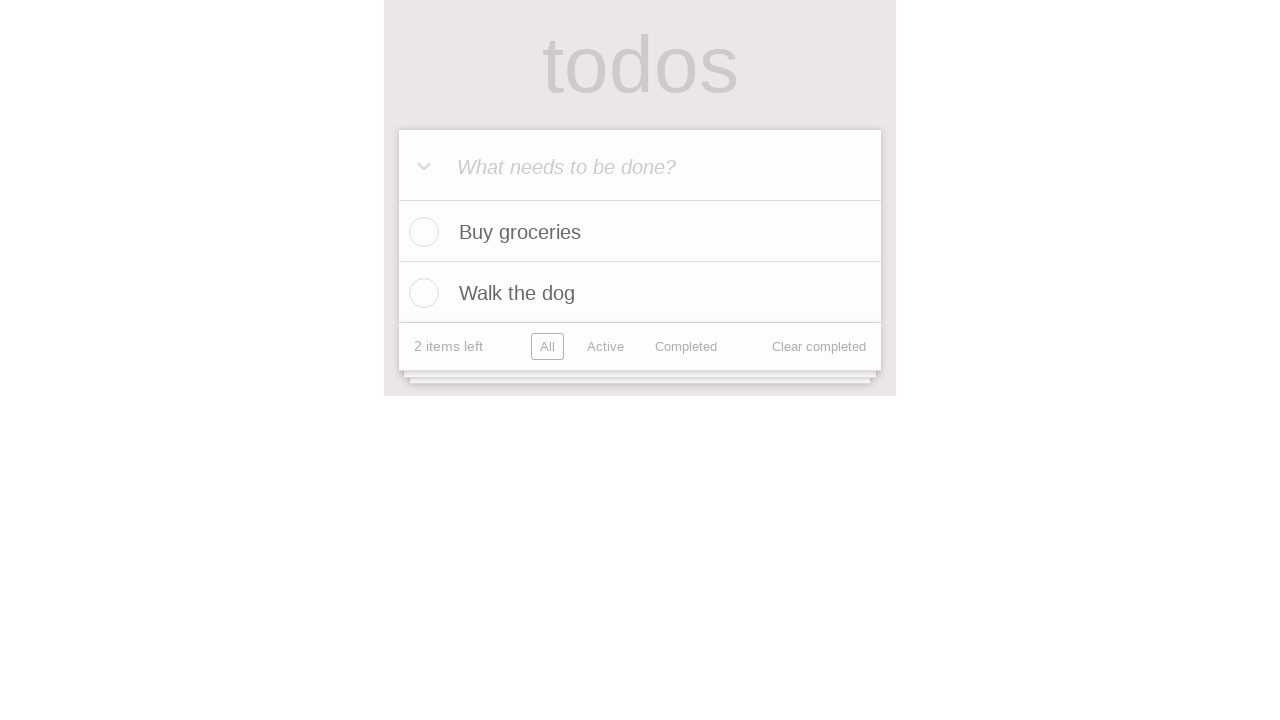

Filled third todo item: 'Read a book' on internal:attr=[placeholder="What needs to be done?"i]
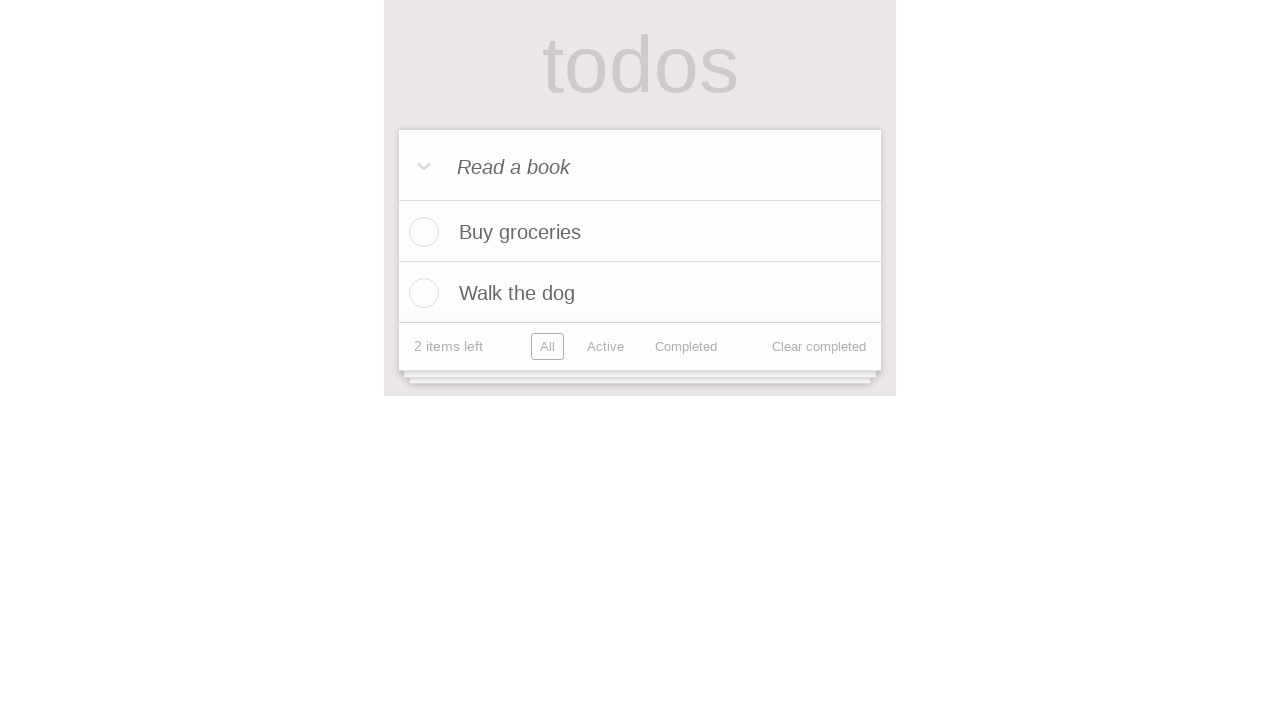

Pressed Enter to add third todo
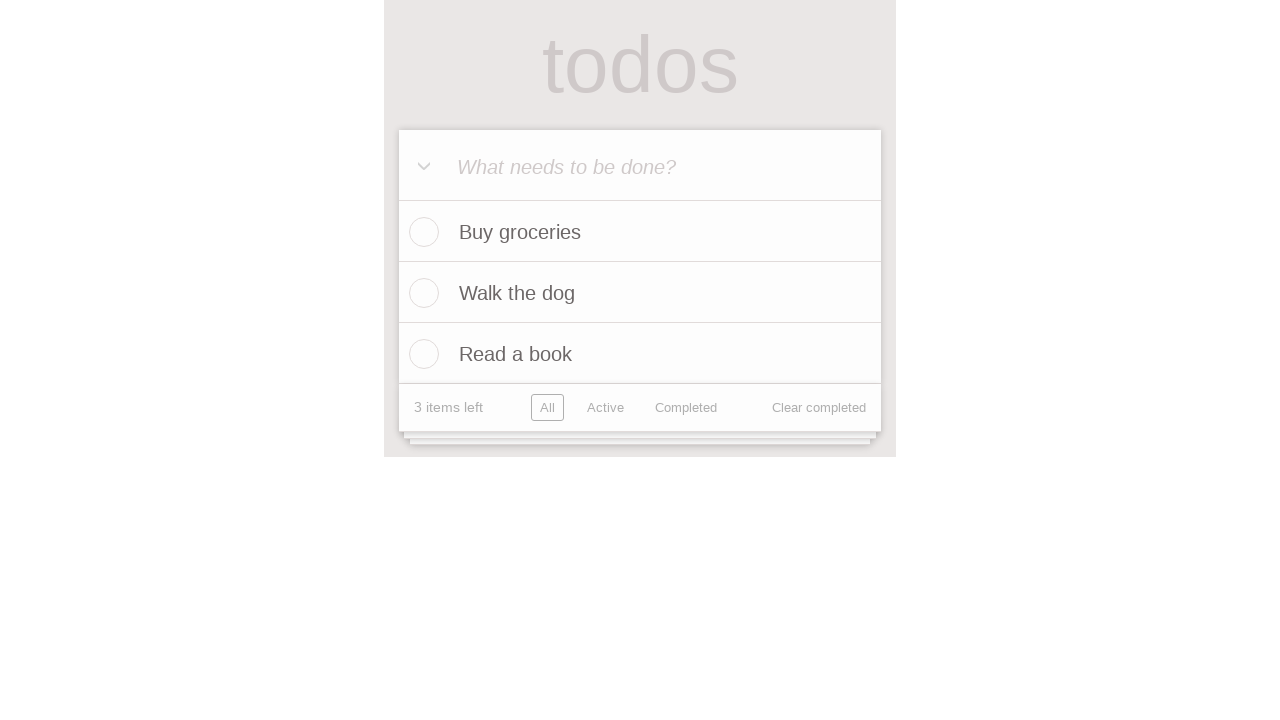

Clicked on todo input field at (640, 166) on internal:attr=[placeholder="What needs to be done?"i]
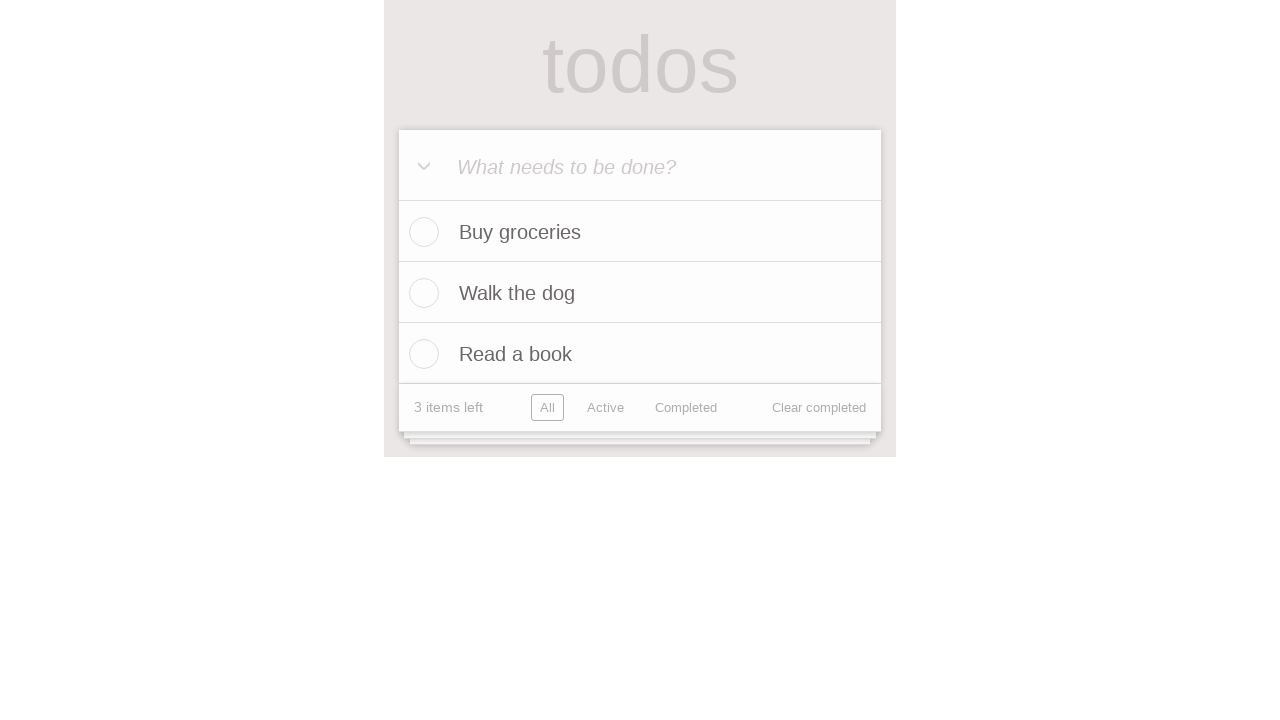

Filled fourth todo item: 'Clean the house' on internal:attr=[placeholder="What needs to be done?"i]
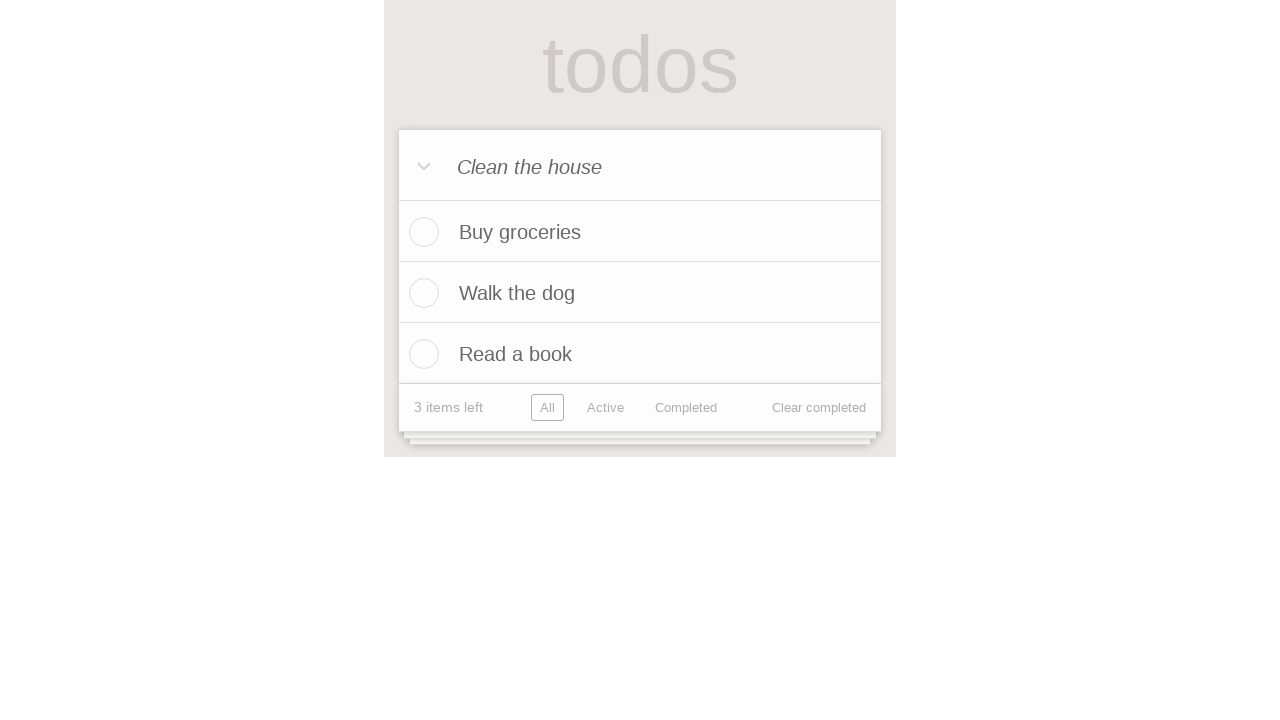

Pressed Enter to add fourth todo
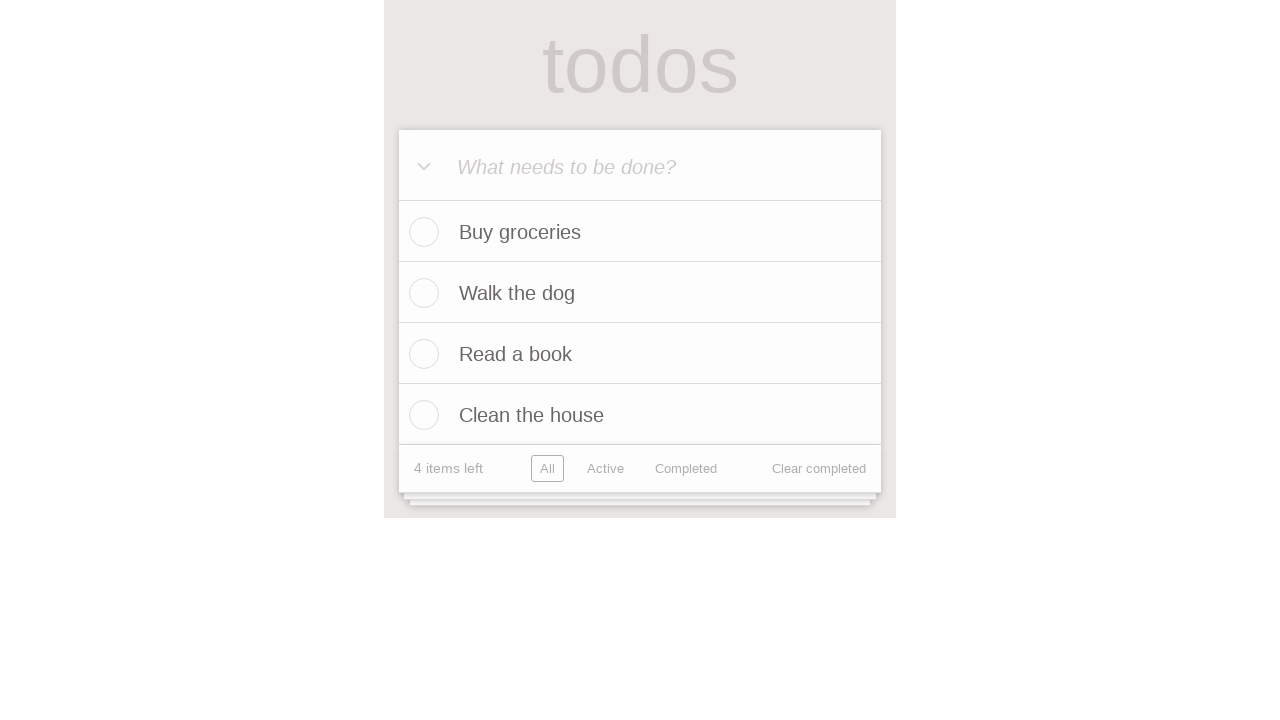

Retrieved all 4 todo items
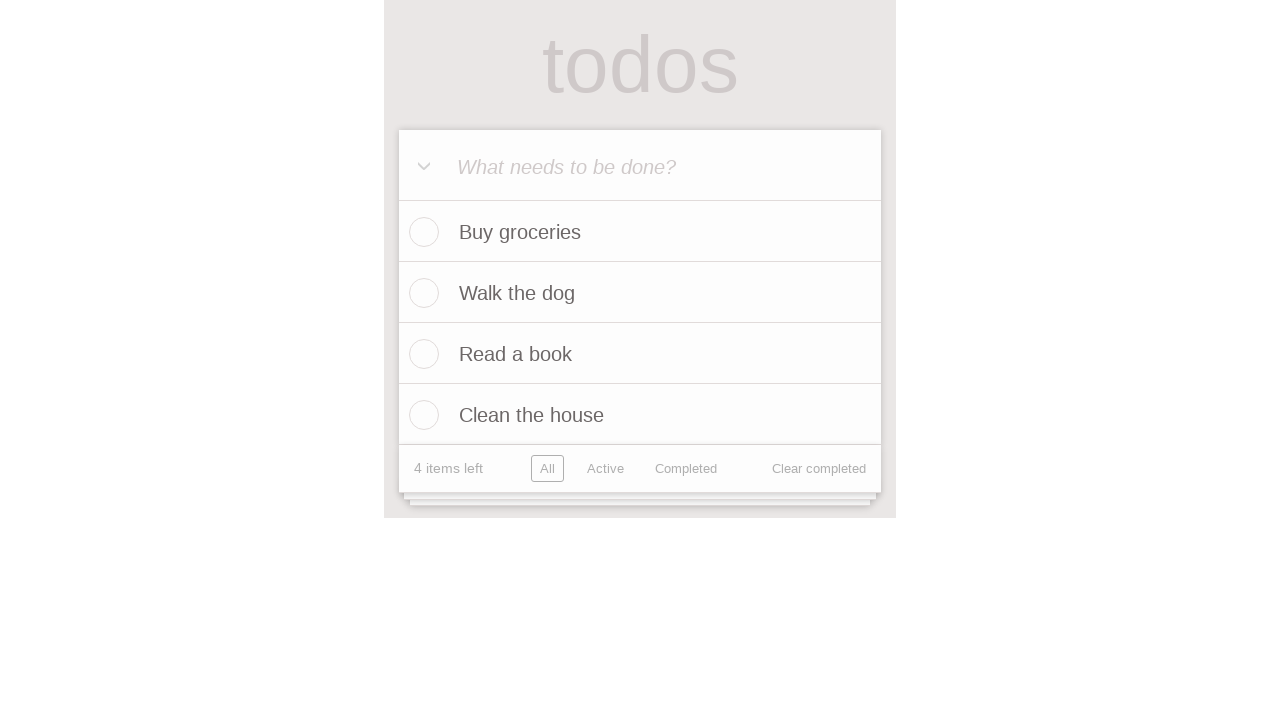

Marked todo item 1 as done at (510, 232) on xpath=//label[@for] >> nth=0
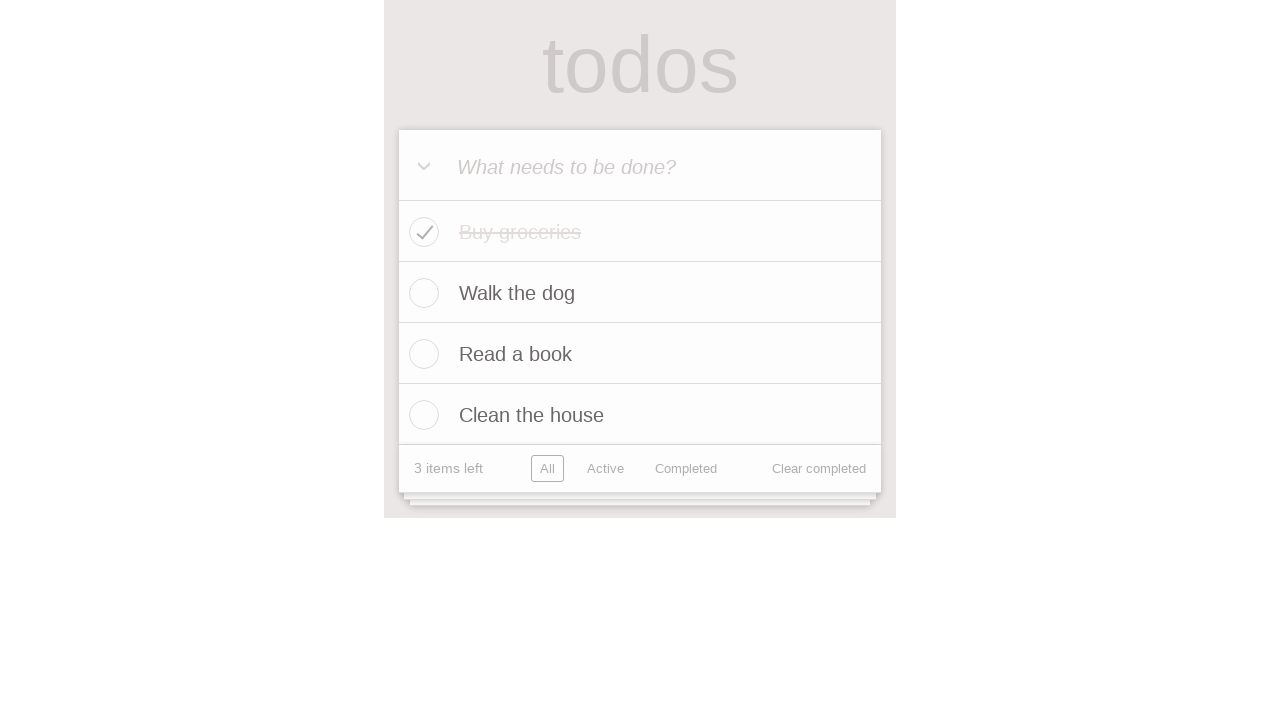

Marked todo item 3 as done at (506, 354) on xpath=//label[@for] >> nth=2
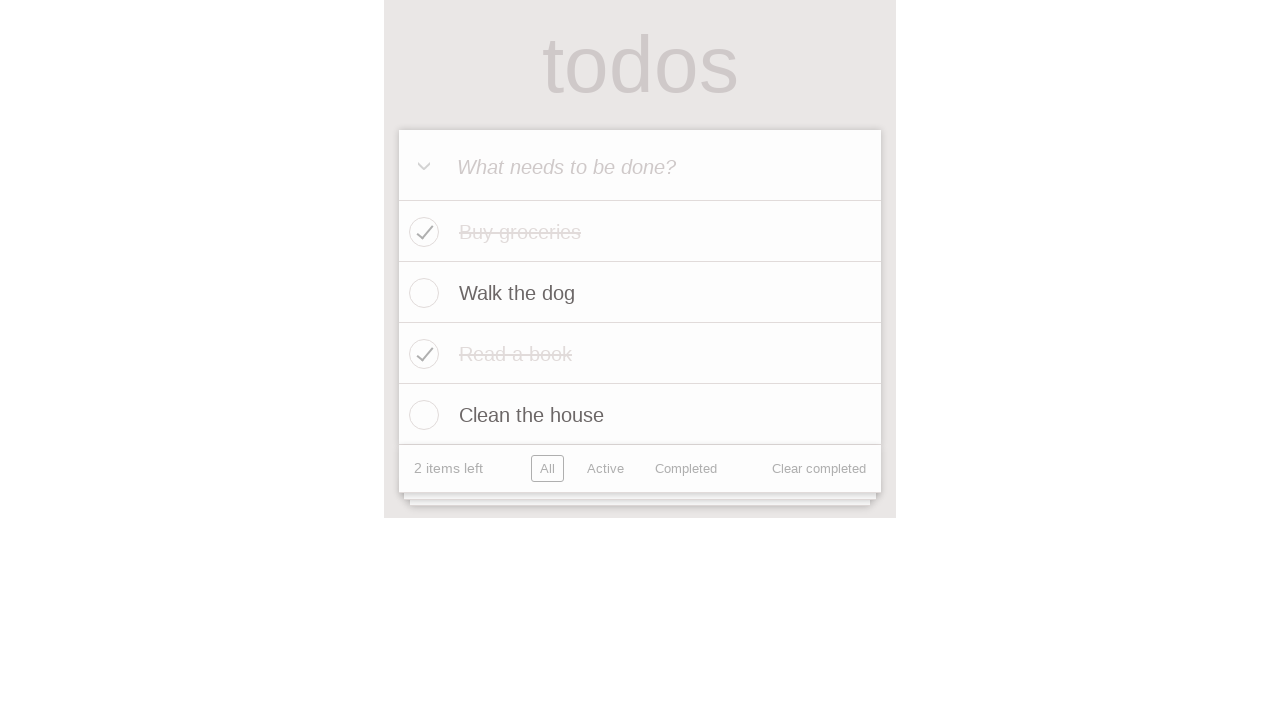

Clicked 'Clear all' button to remove completed todos at (819, 468) on xpath=//button[@data-testid='clear-all']
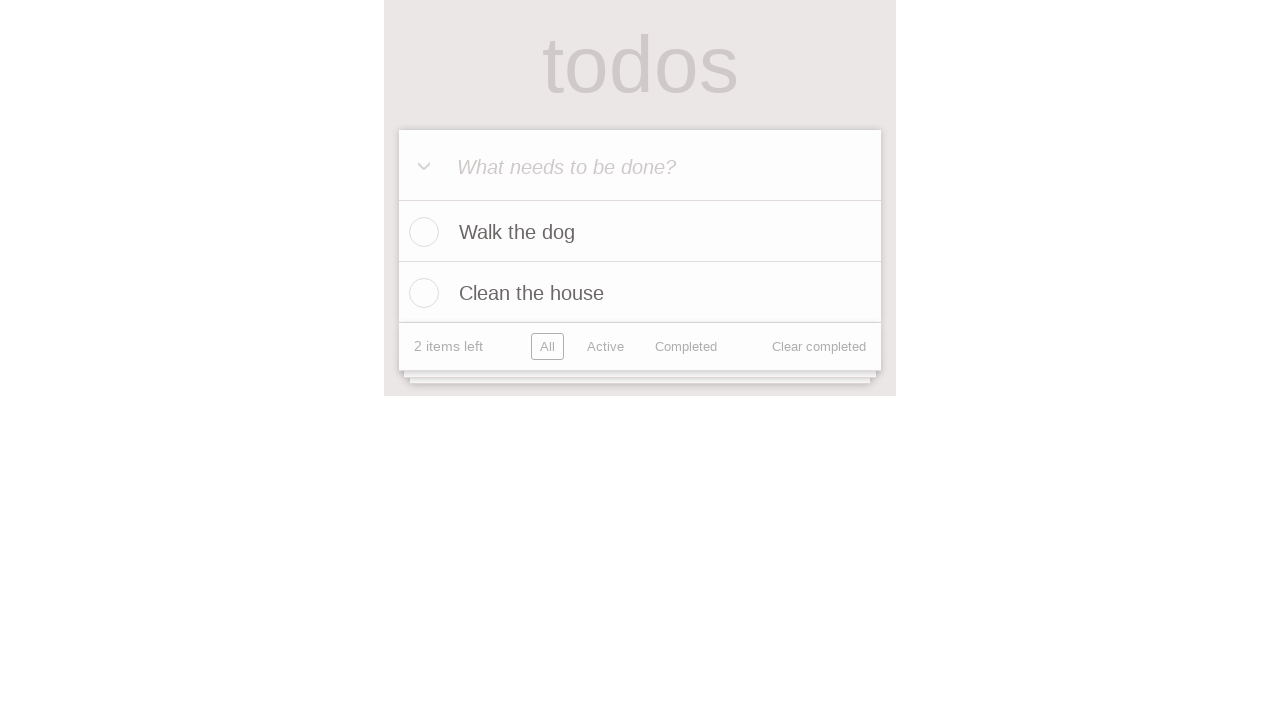

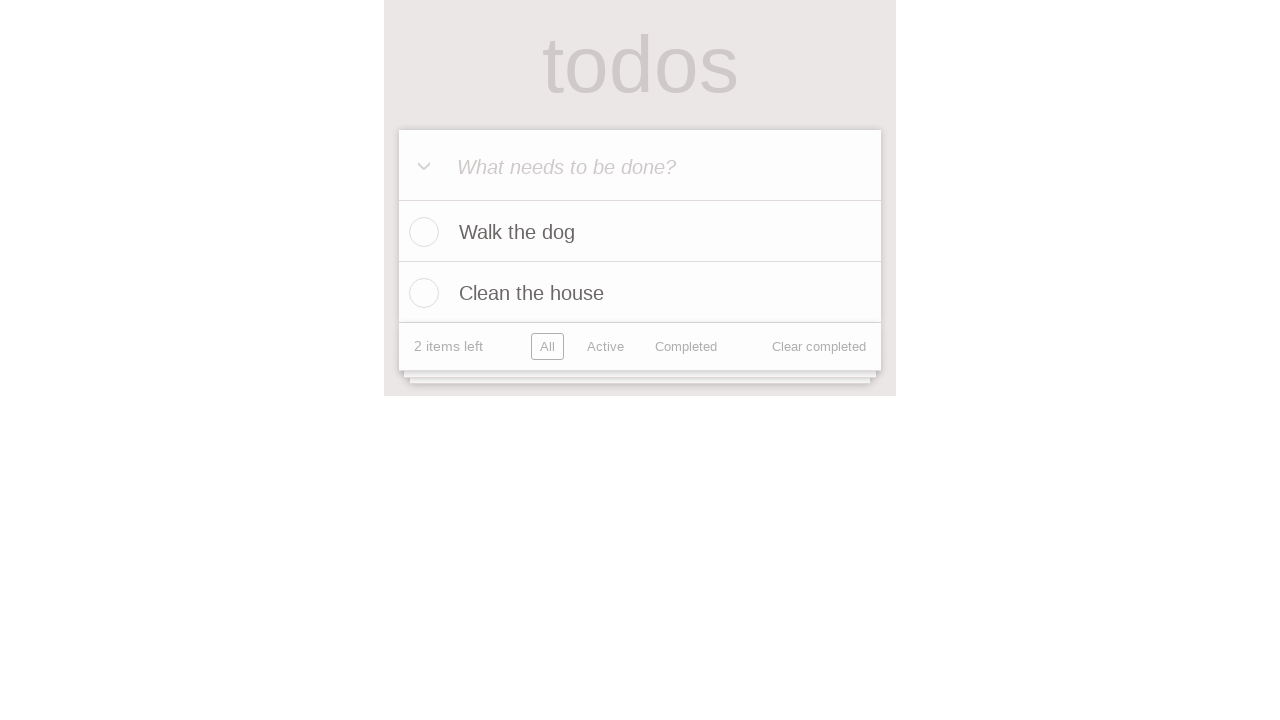